Navigates to a Kyobo book product page and verifies that page source is loaded correctly

Starting URL: http://www.kyobobook.co.kr/product/detailViewKor.laf?mallGb=KOR&ejkGb=KOR&barcode=9788932474427&orderClick=s1a

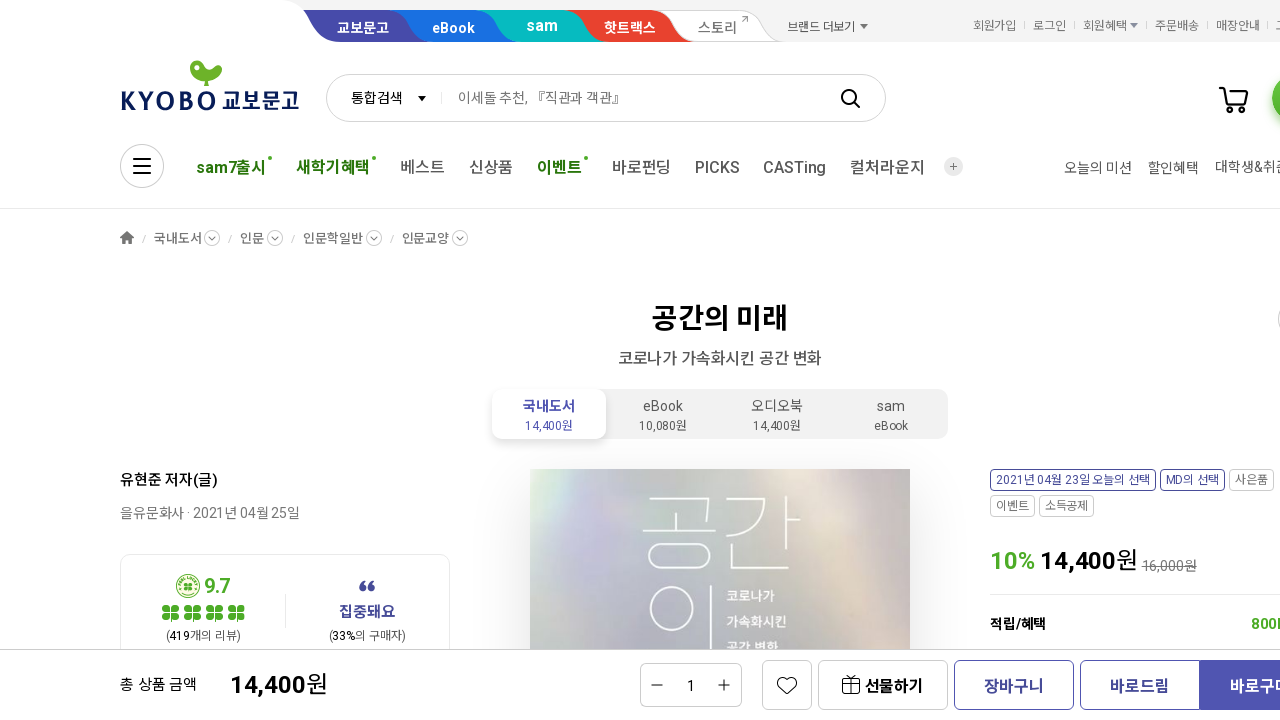

Navigated to Kyobo book product page
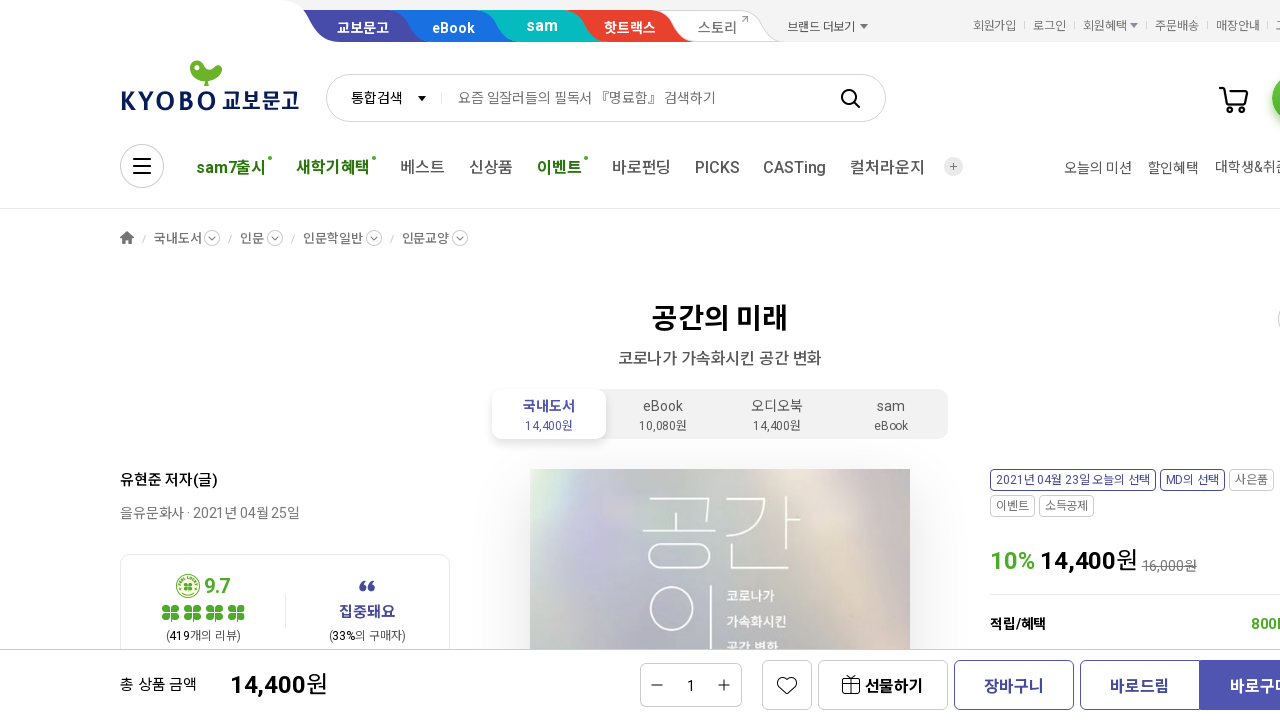

Retrieved page source content
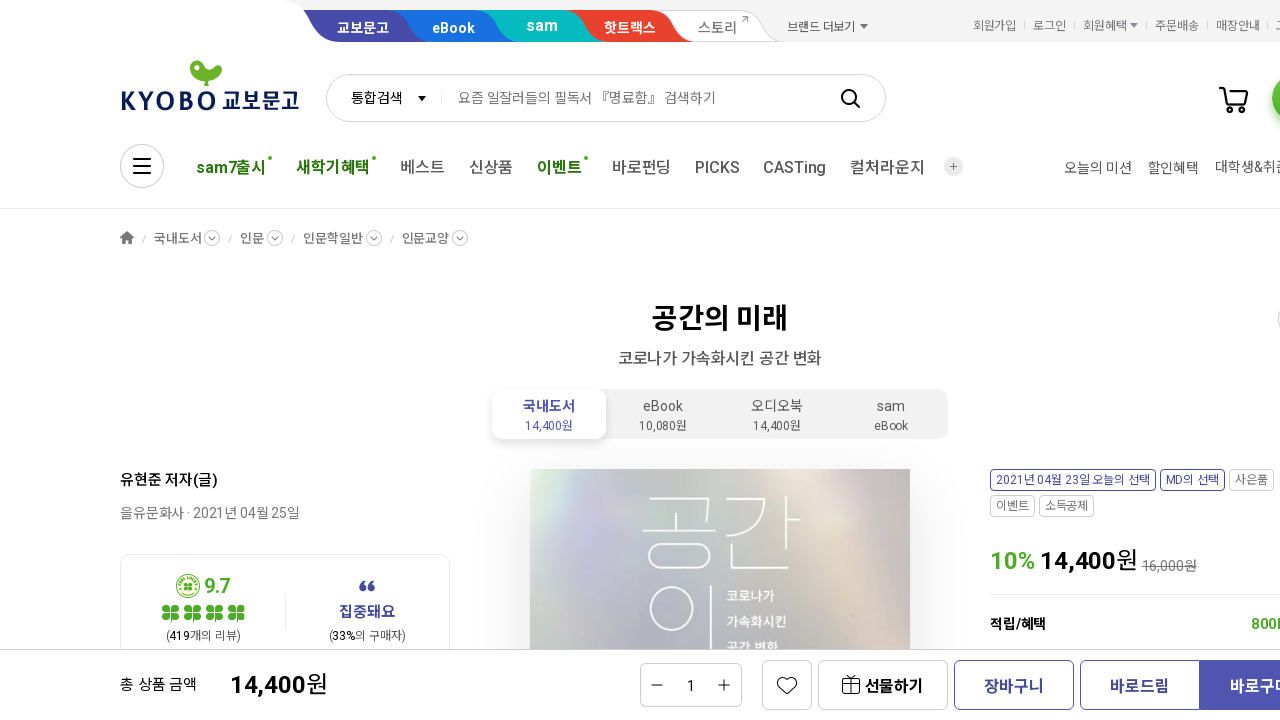

Verified page source starts with HTML tag
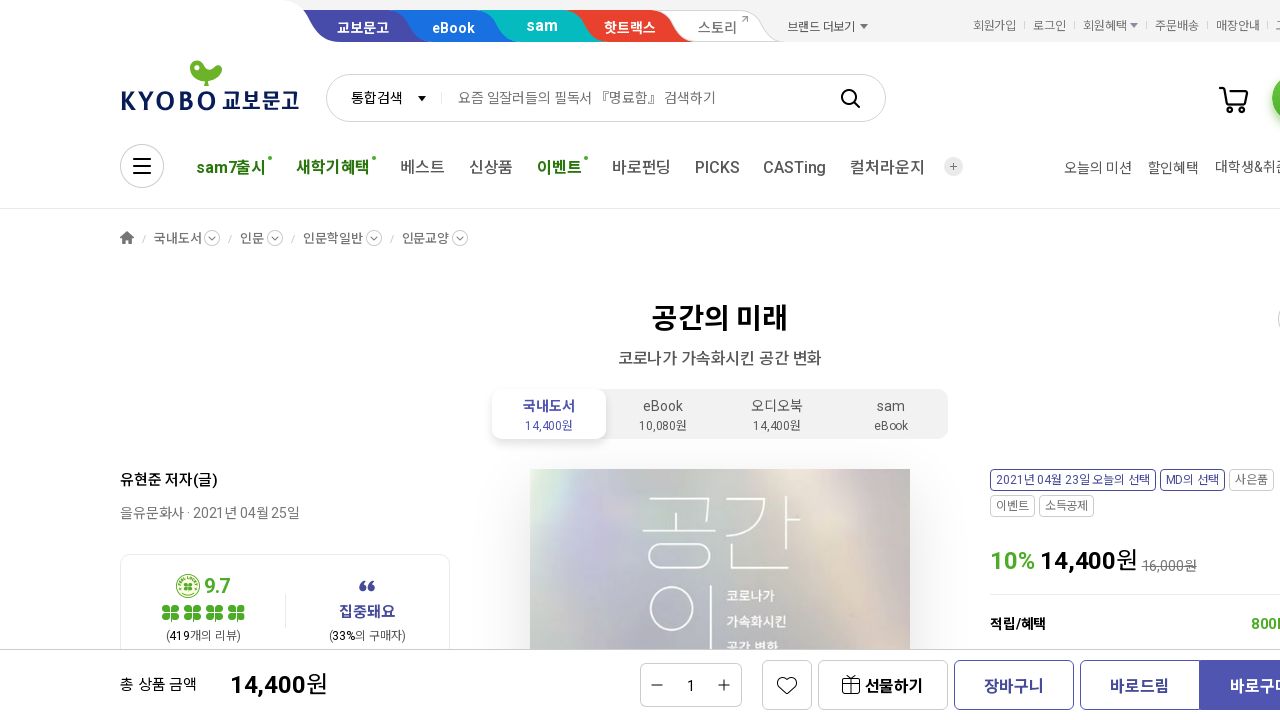

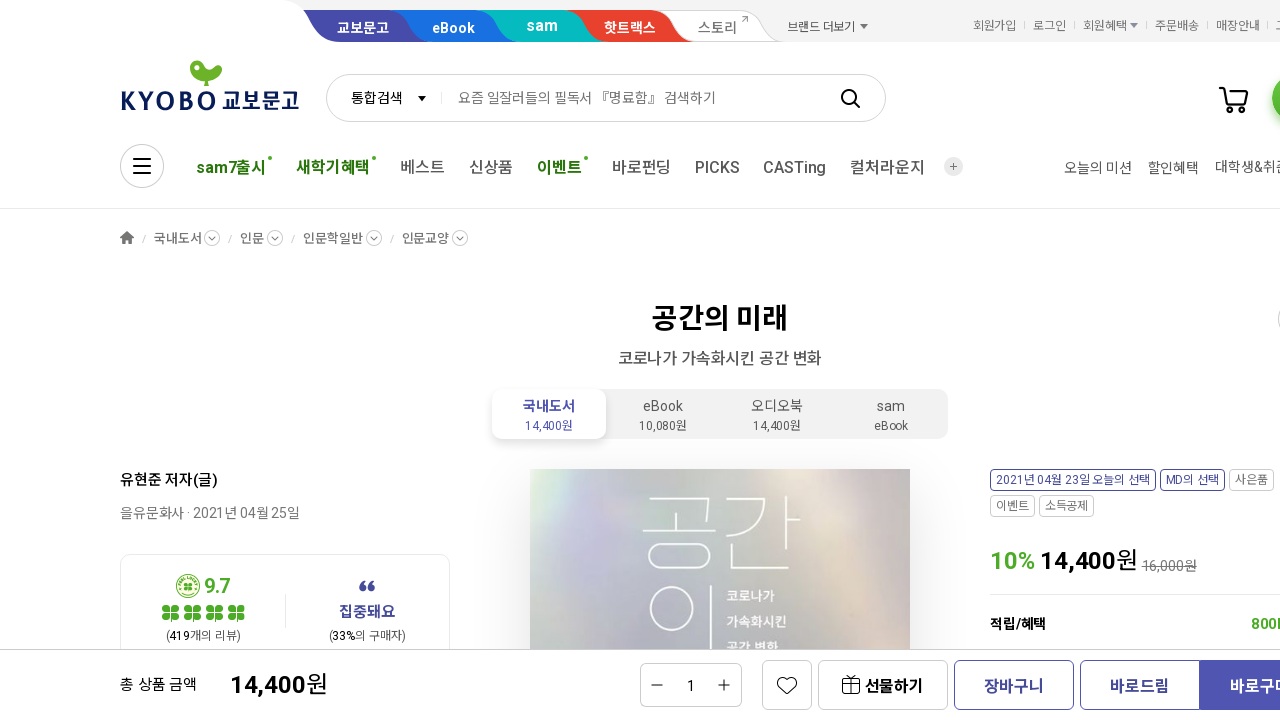